Tests the gym pricing calculator by selecting day, time, entering age, selecting non-member status, and verifying the calculated price.

Starting URL: https://nlhsueh.github.io/iecs-gym/

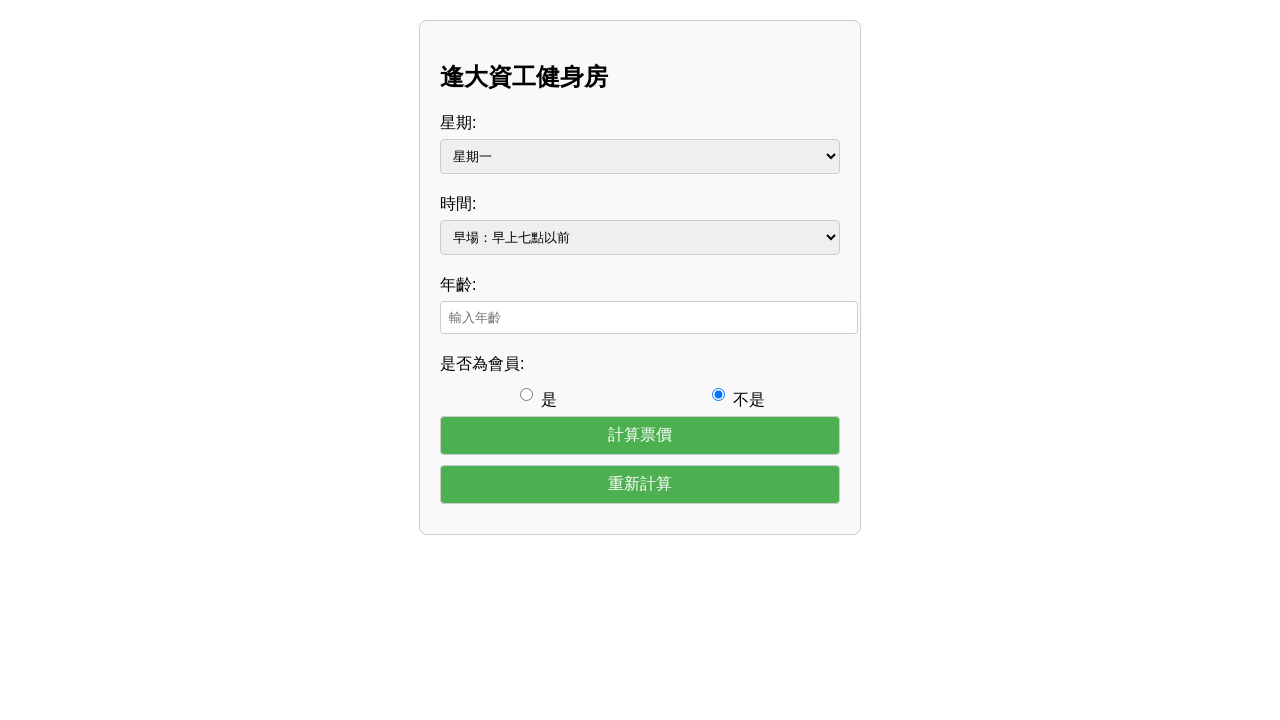

Verified page title is '逢大資工健身房'
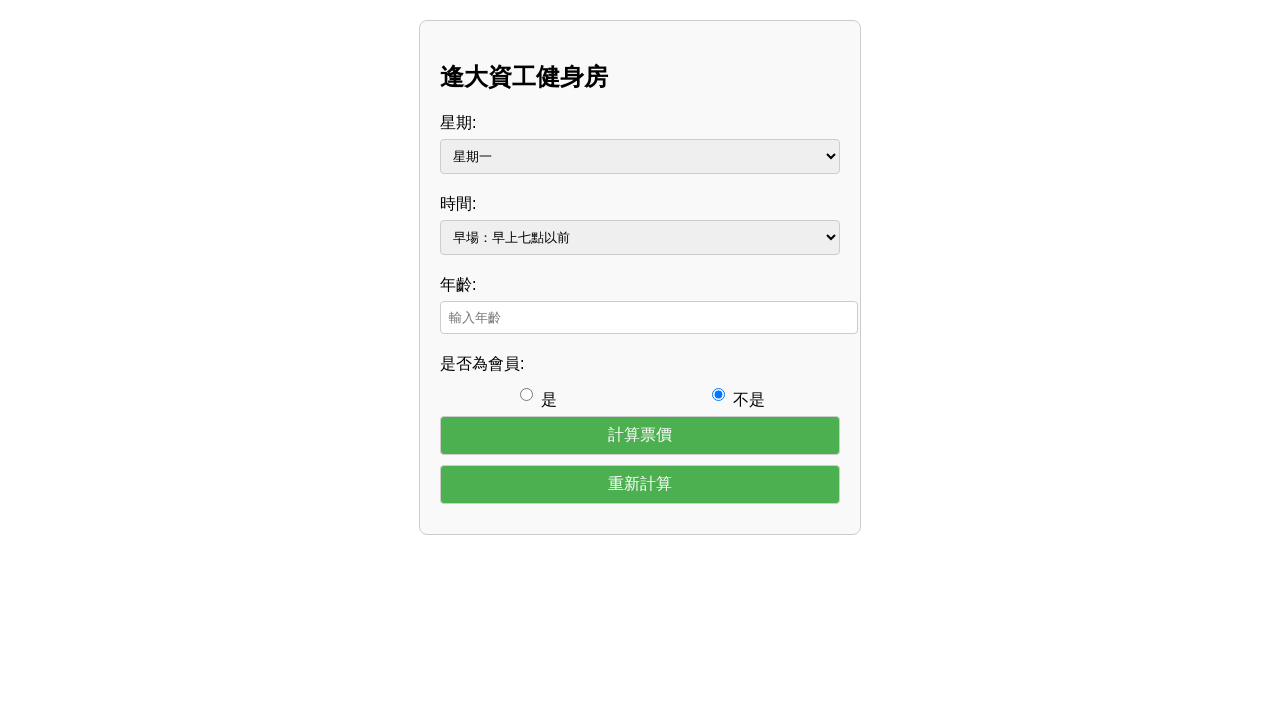

Selected day of week: 星期六 on #day
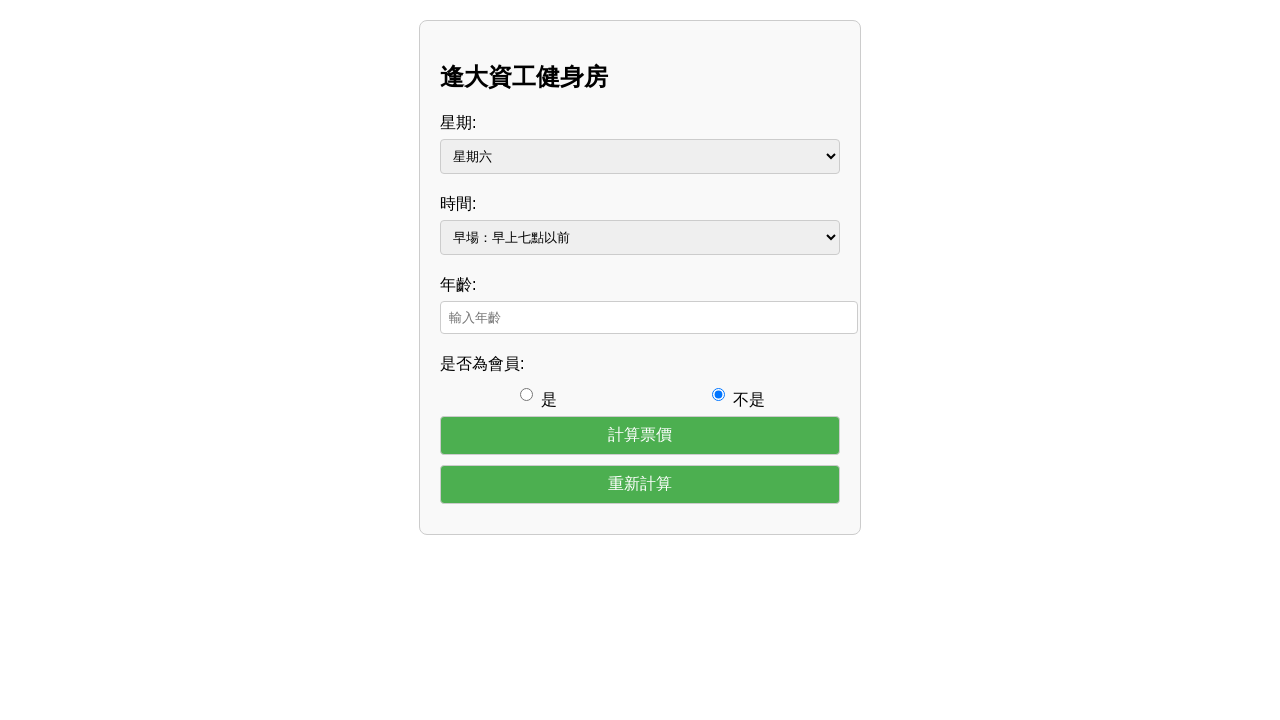

Selected time period: 正常時段 on #time
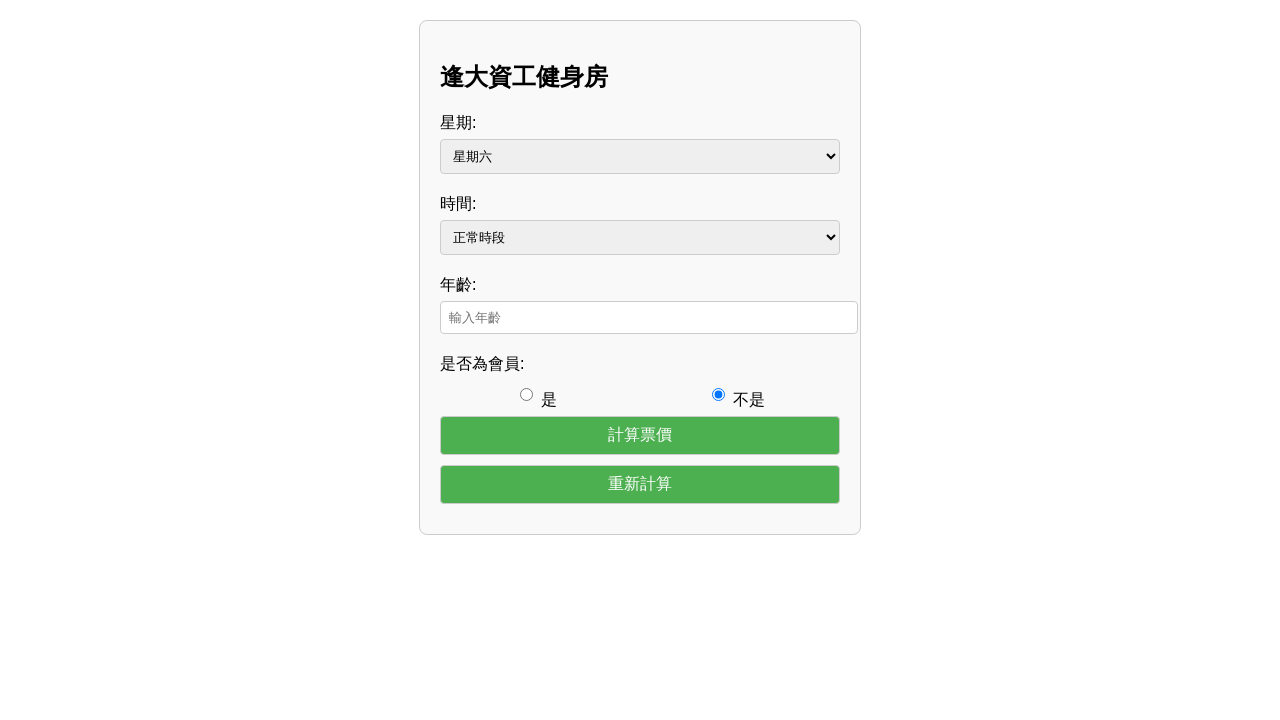

Entered age: 25 on #age
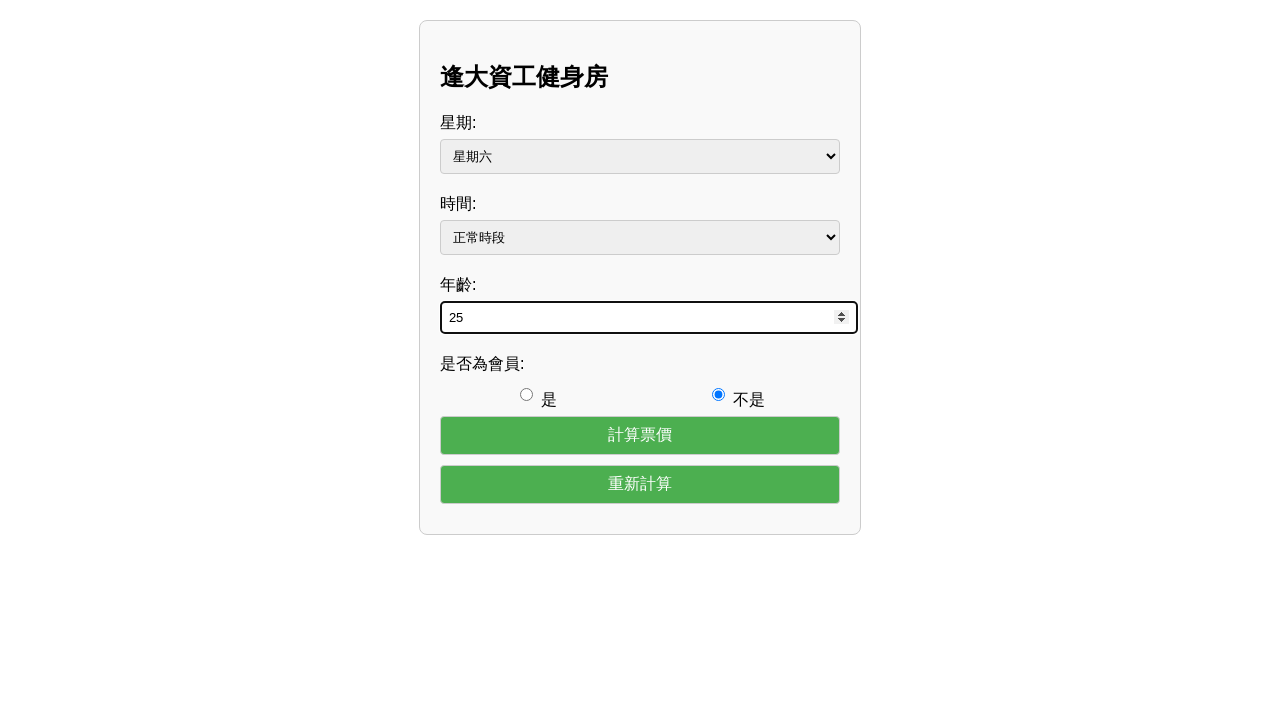

Selected non-member status at (718, 394) on #member-no
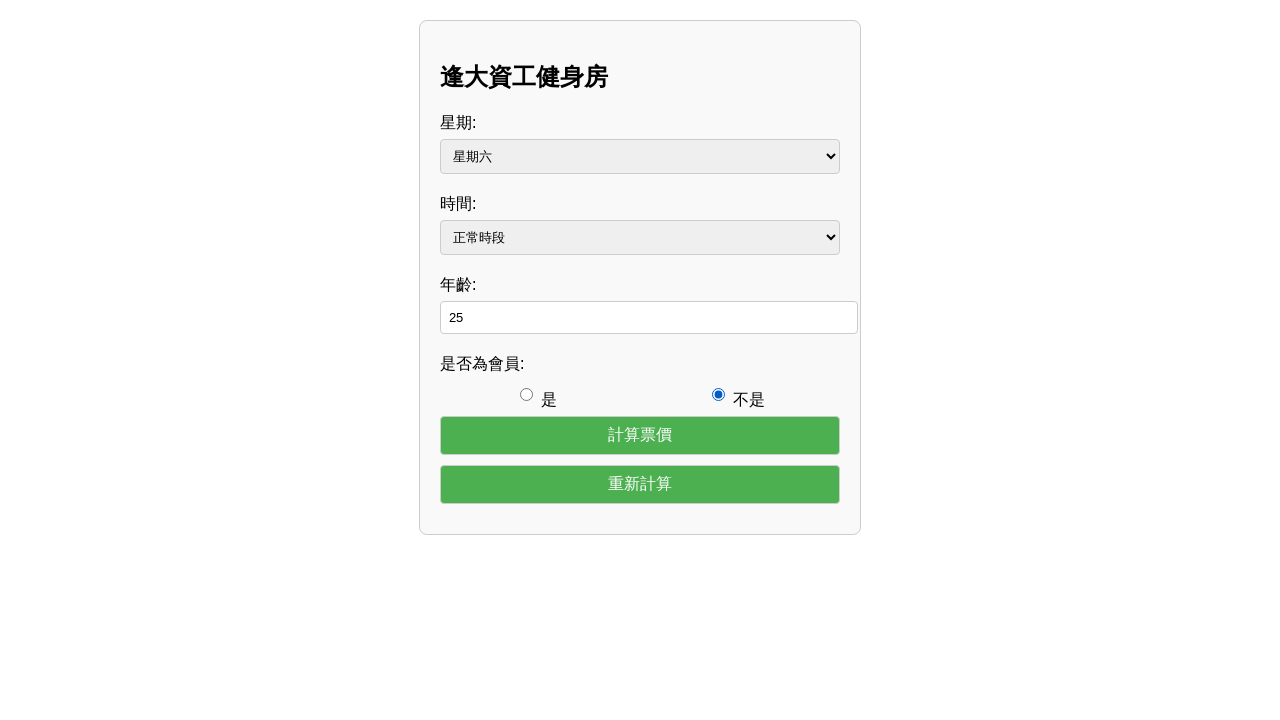

Clicked calculate button at (640, 435) on #calculate
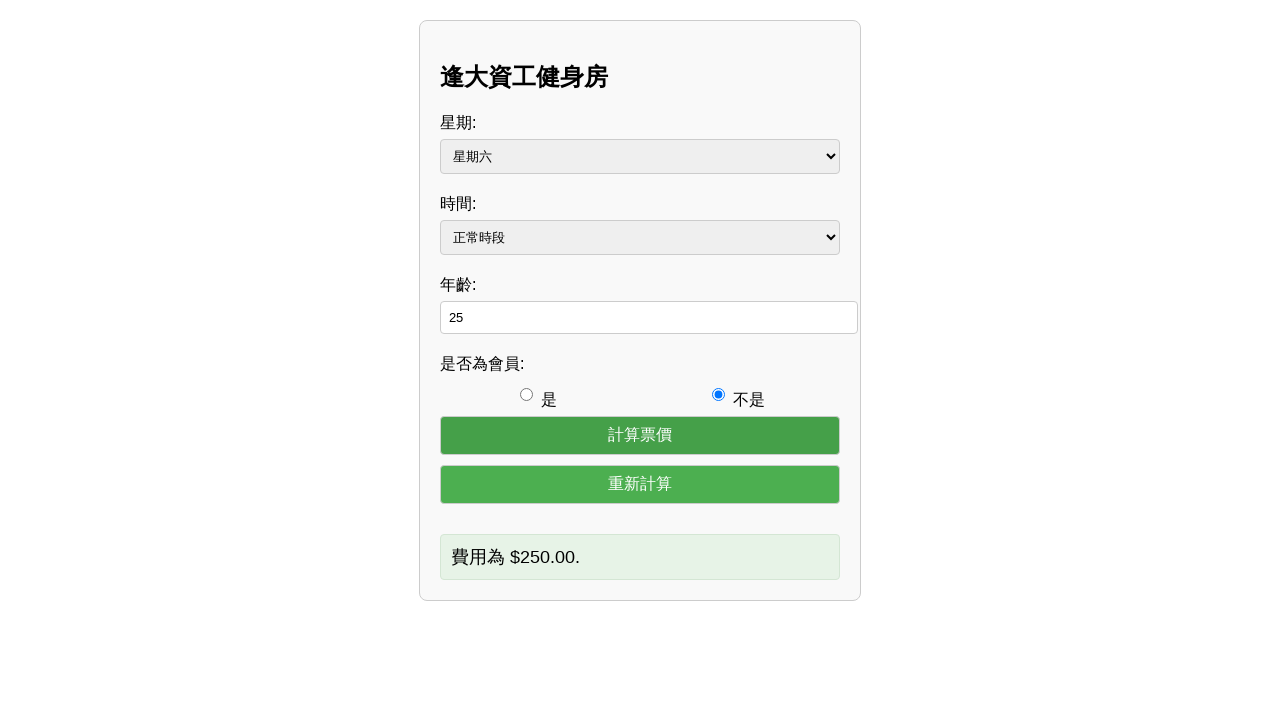

Verified output result is displayed
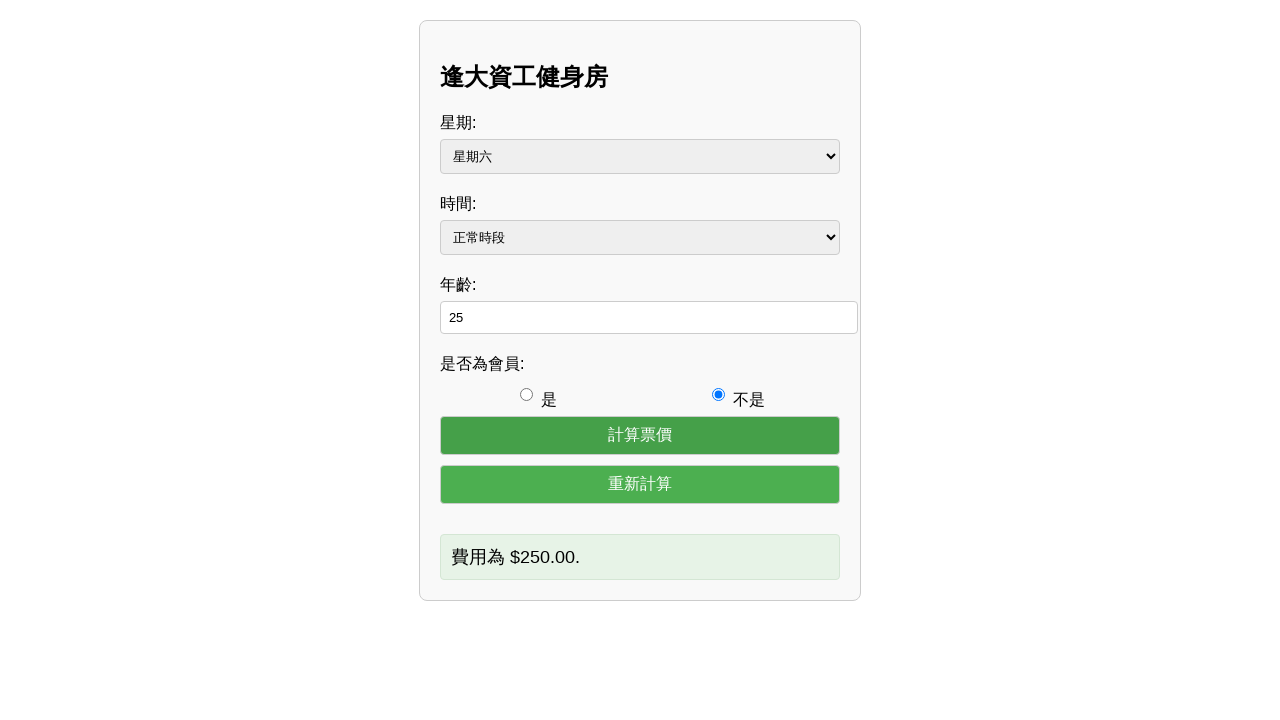

Verified calculated price contains 250
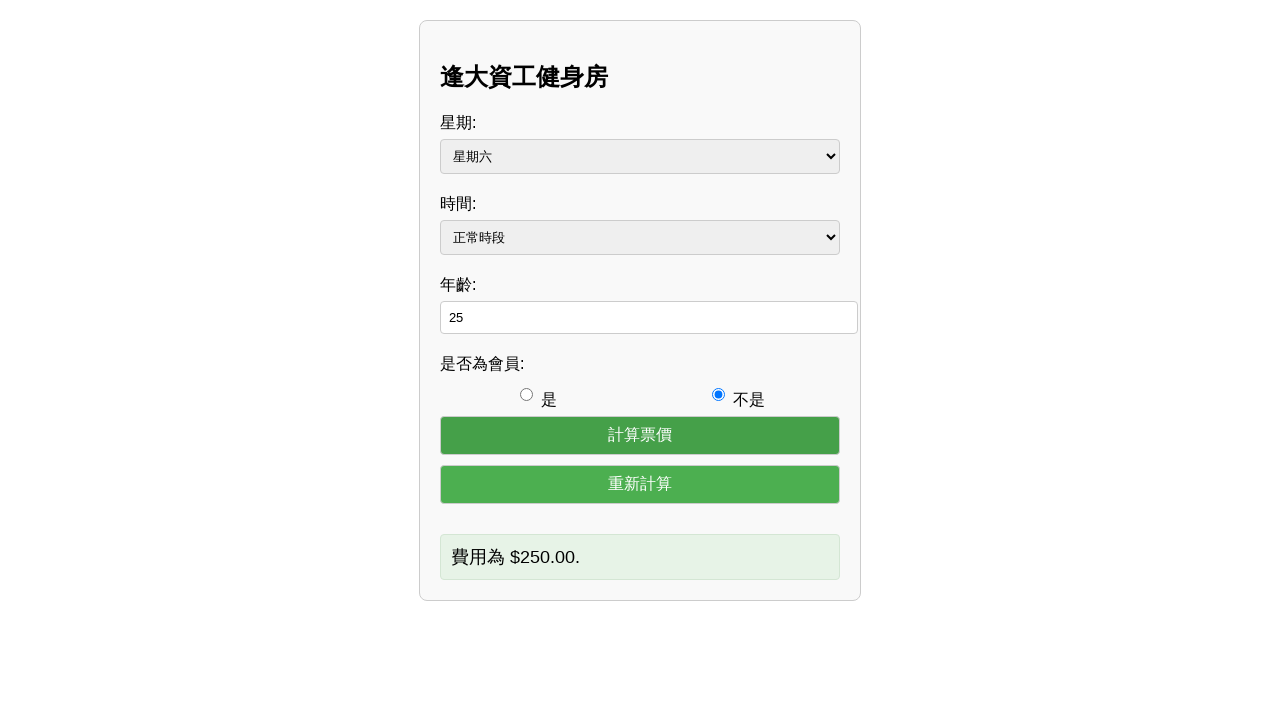

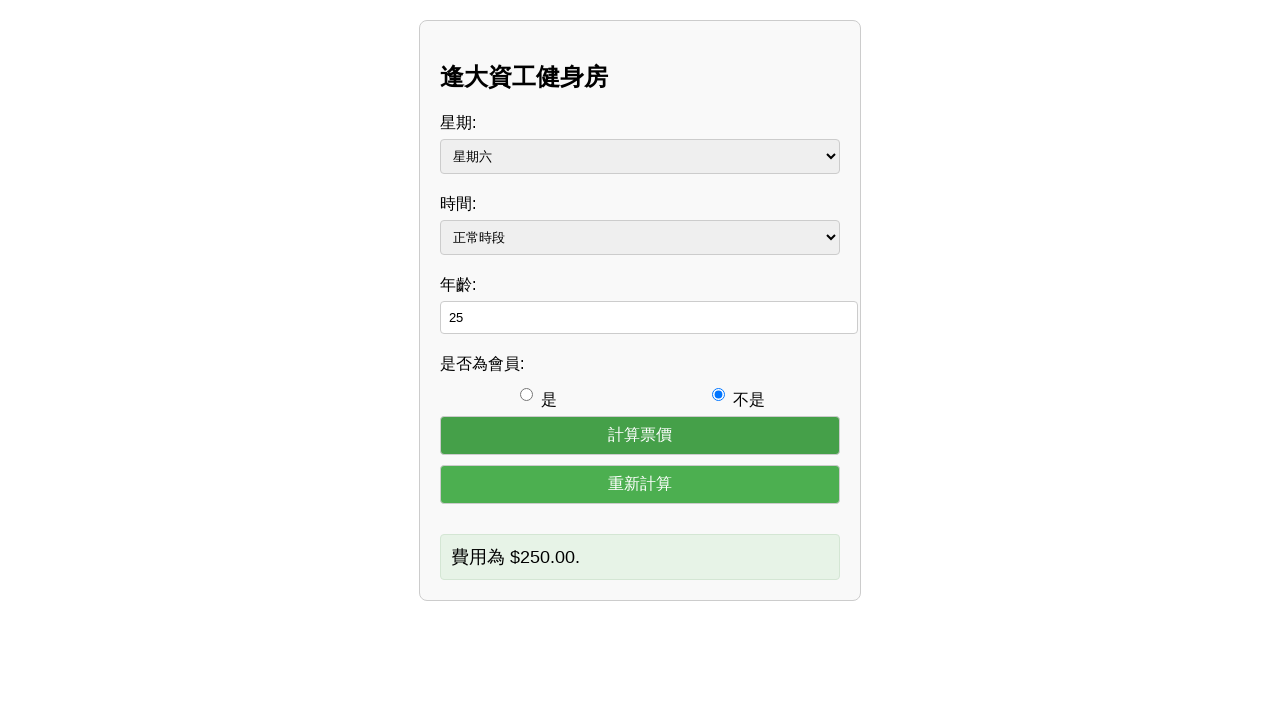